Tests a basic calculator by selecting an operation (addition) and entering two numbers to perform a calculation

Starting URL: https://testsheepnz.github.io/BasicCalculator.html

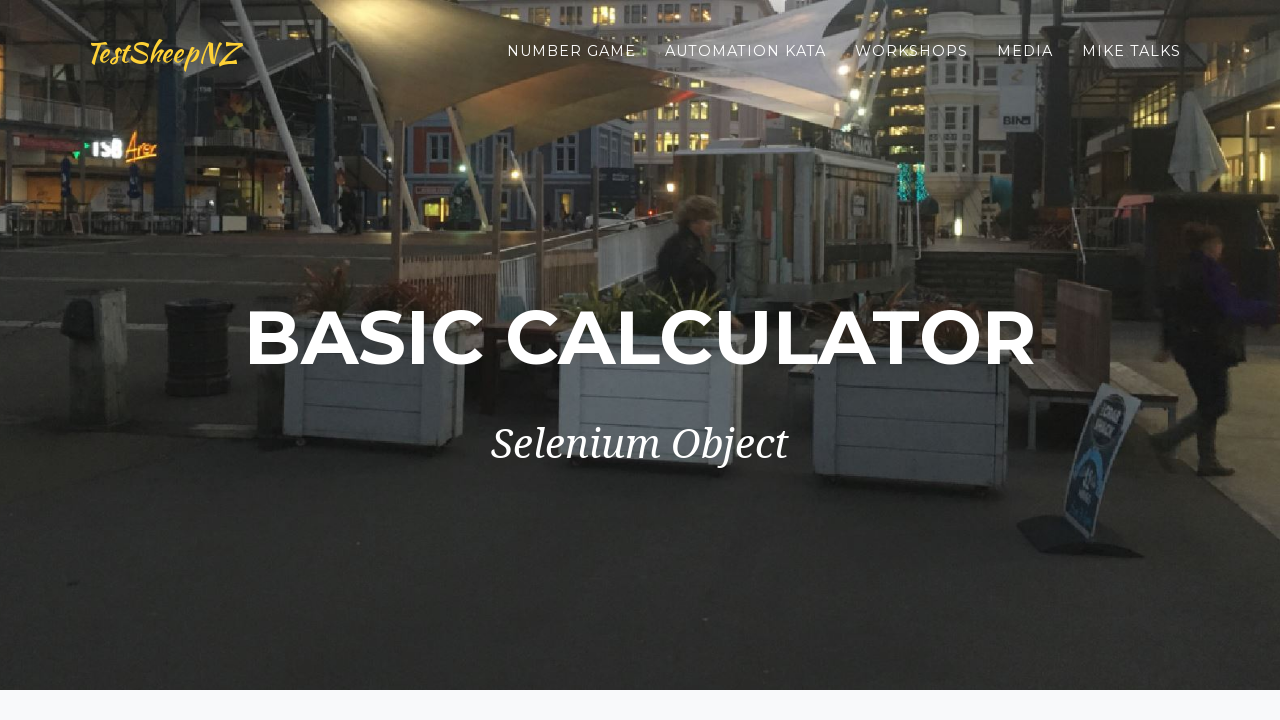

Filled first number field with '15' on #number1Field
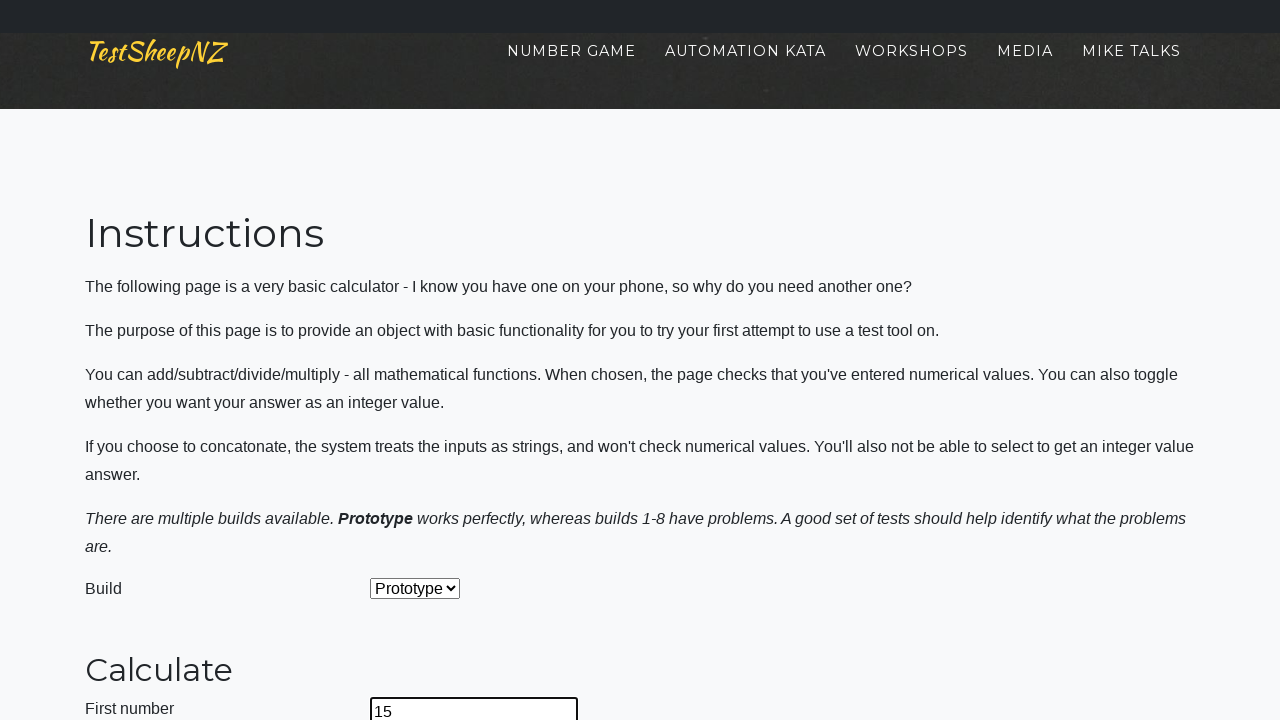

Filled second number field with '7' on #number2Field
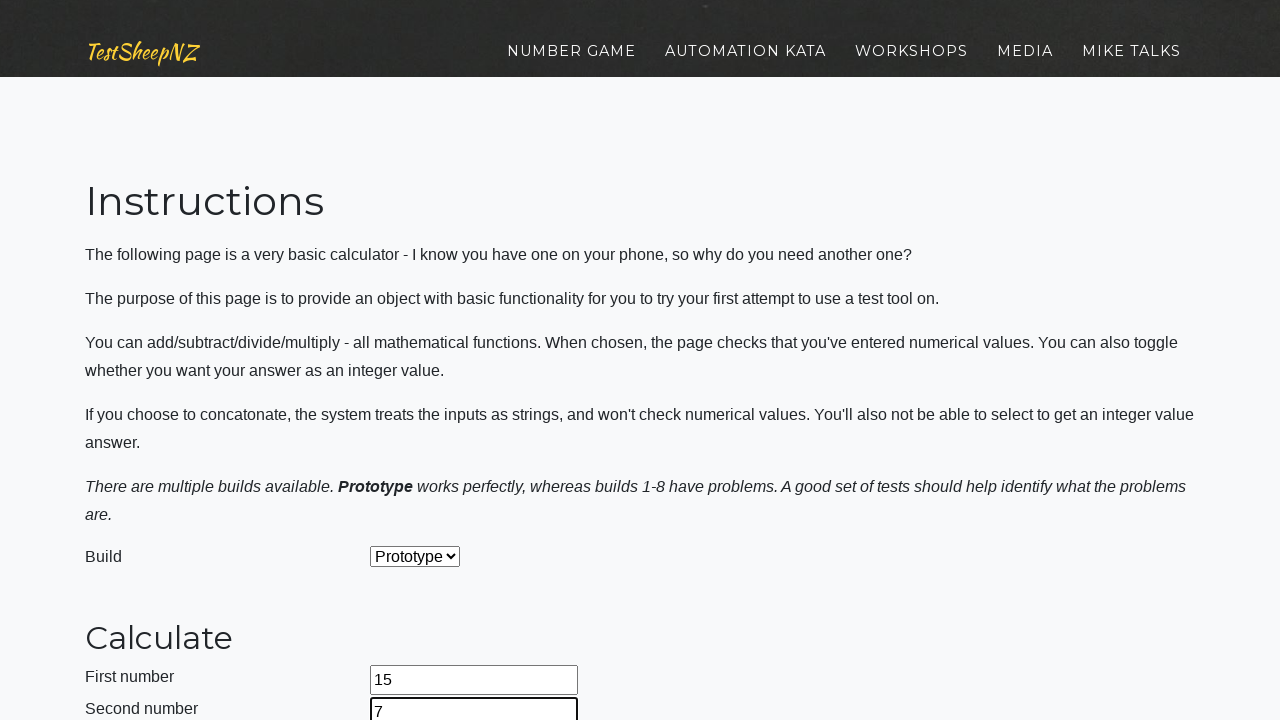

Selected addition operation from dropdown on #selectOperationDropdown
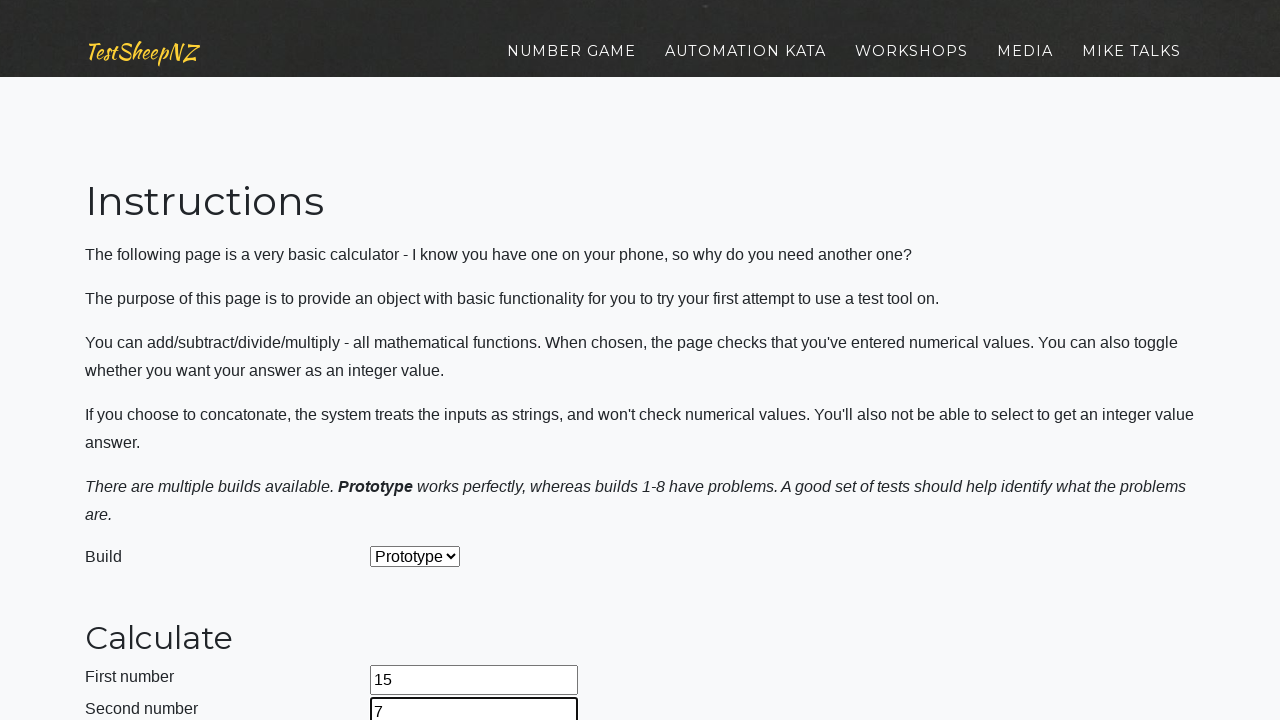

Clicked the calculate button at (422, 361) on #calculateButton
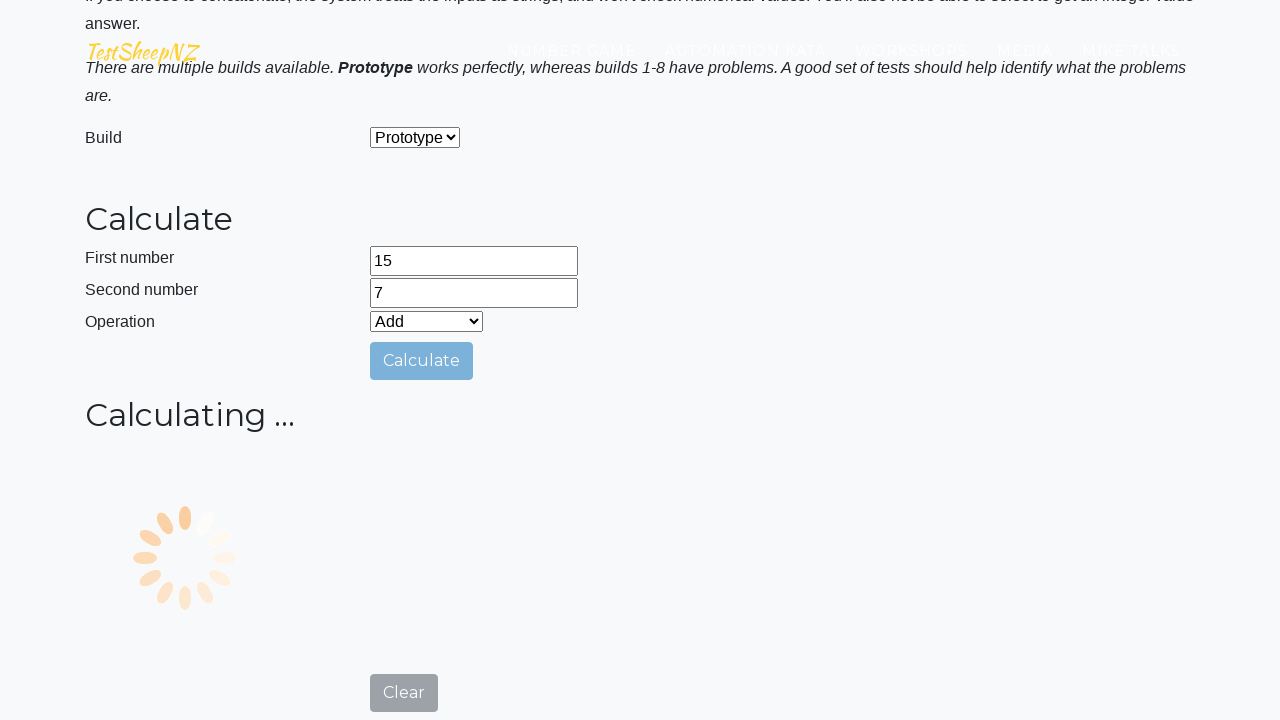

Calculator result field loaded with answer
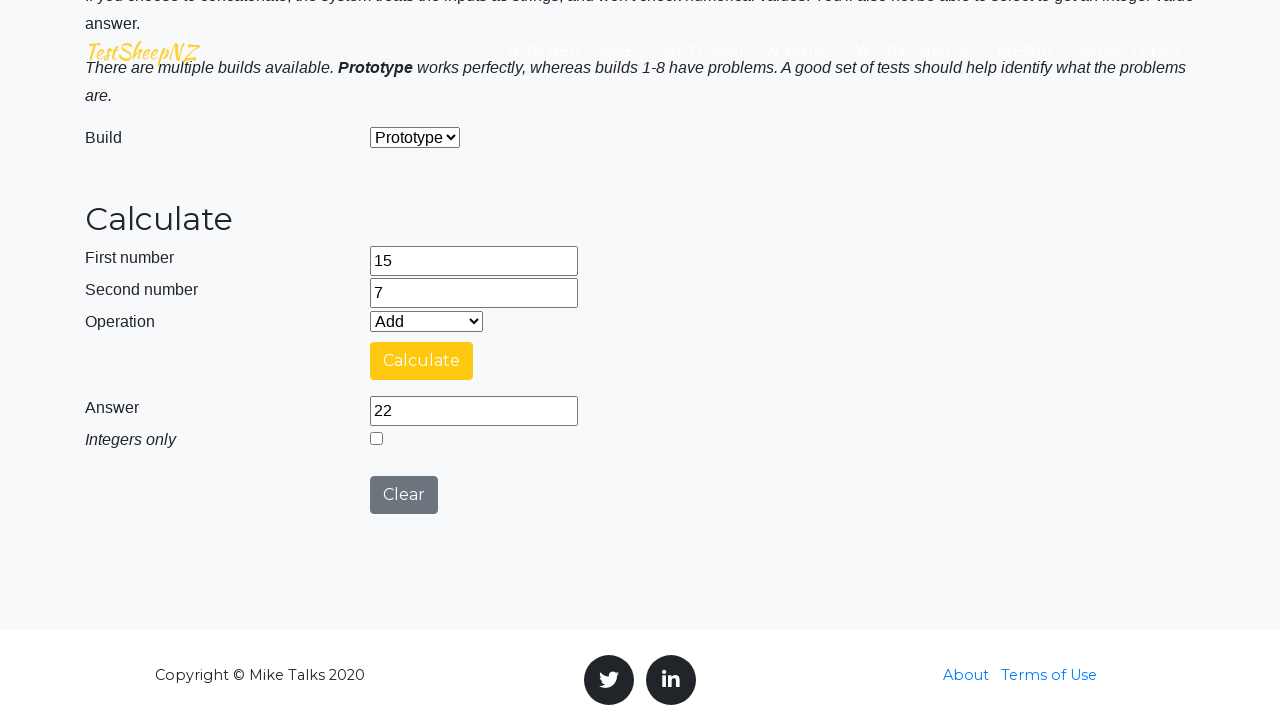

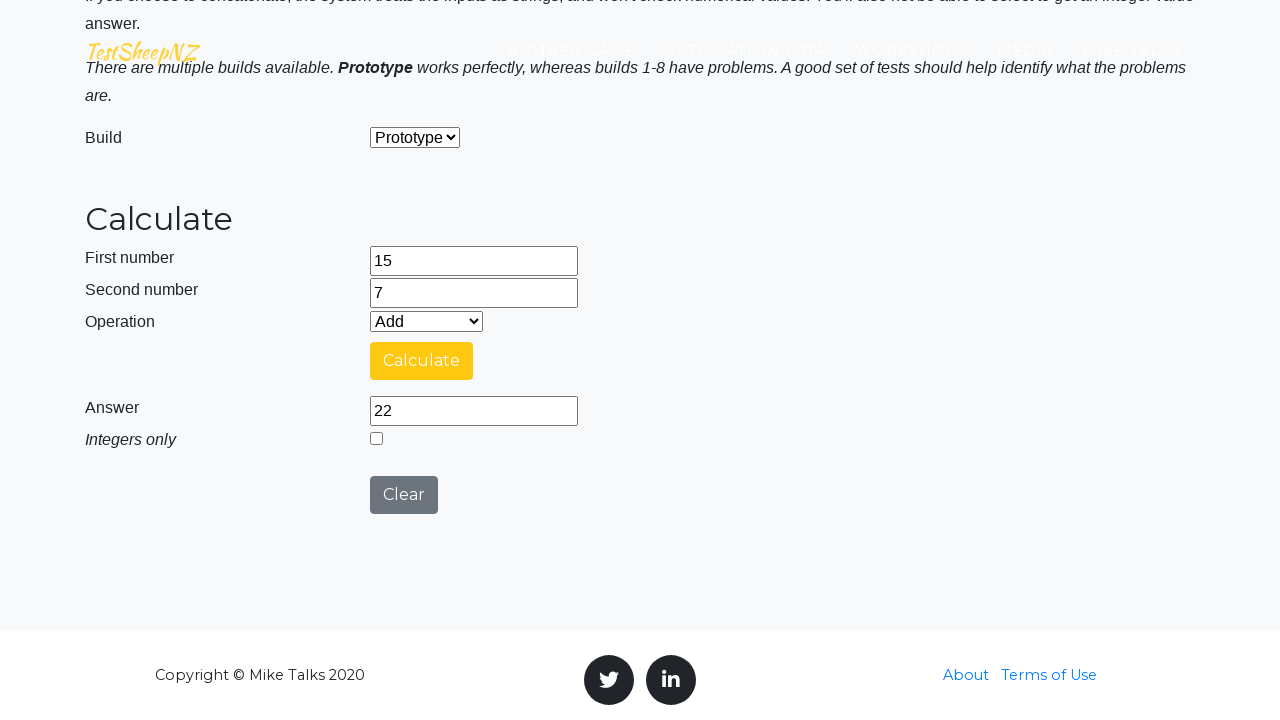